Tests form field interaction with page refresh, demonstrating how to handle stale element references by entering text in firstname field, refreshing the page, and entering text again

Starting URL: https://naveenautomationlabs.com/opencart/index.php?route=account/register

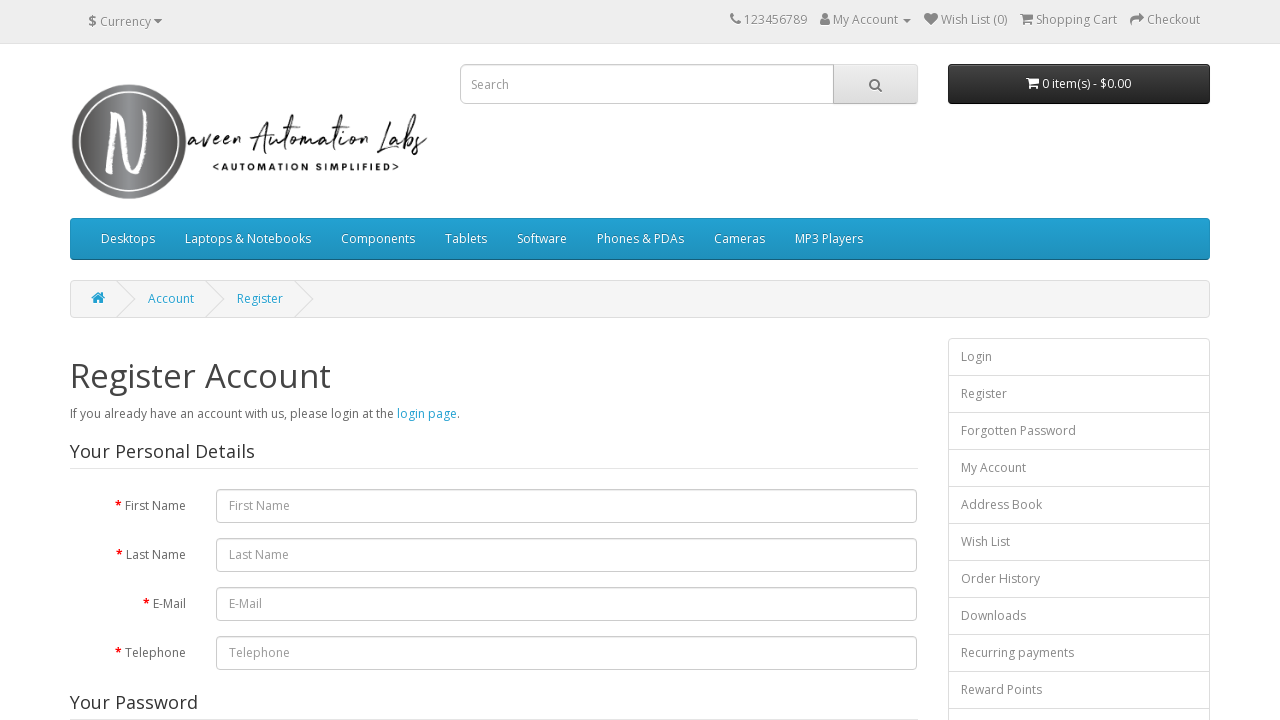

Entered 'Rohit' in firstname field on input[name='firstname']
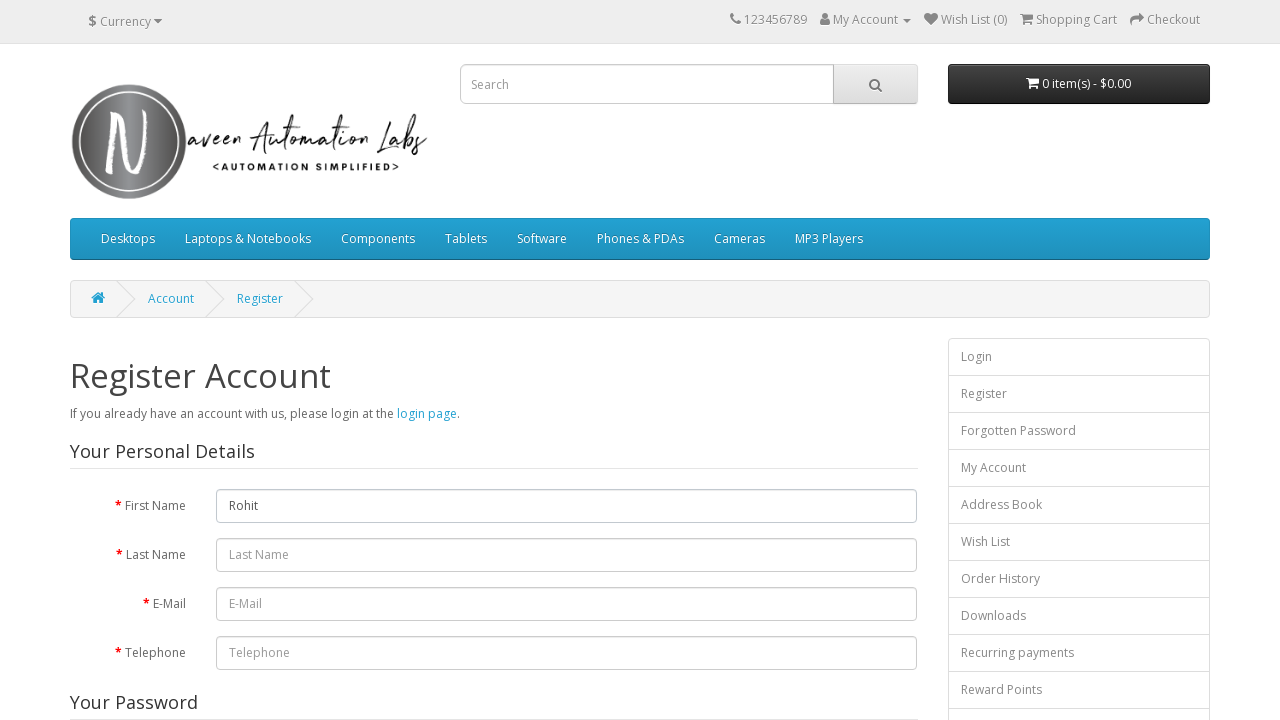

Waited 3 seconds for text to be fully entered
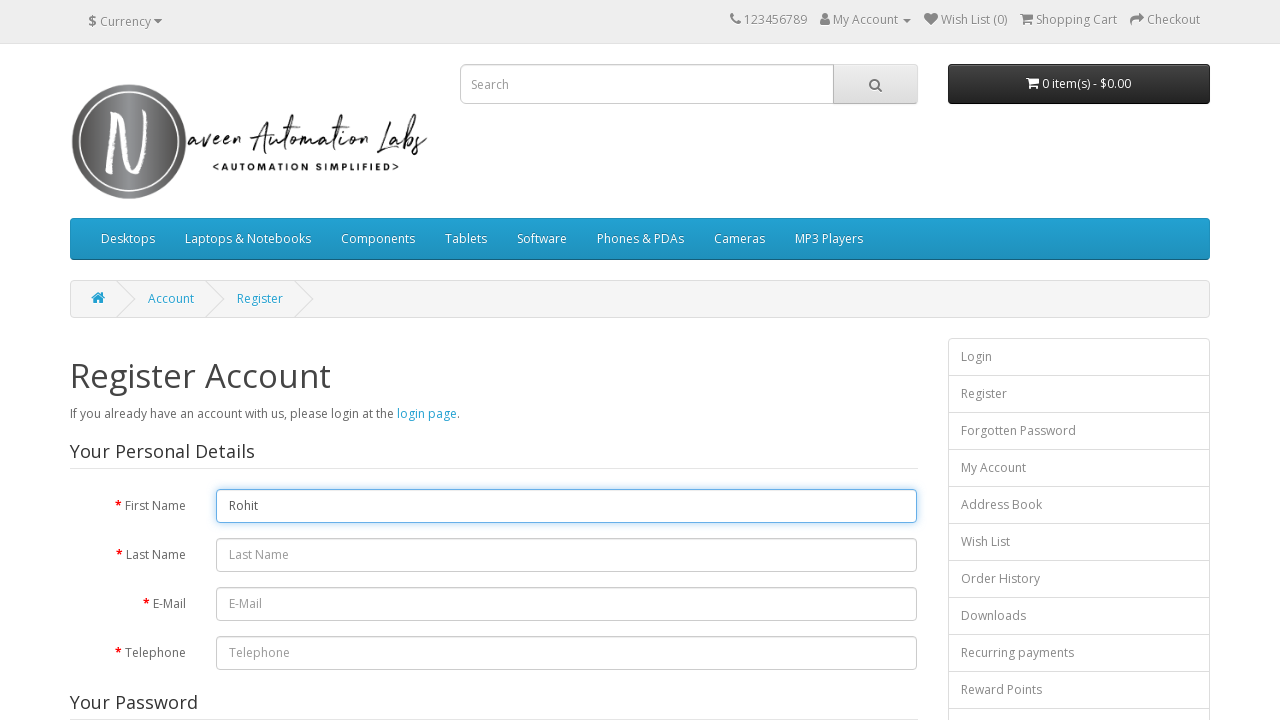

Refreshed the page
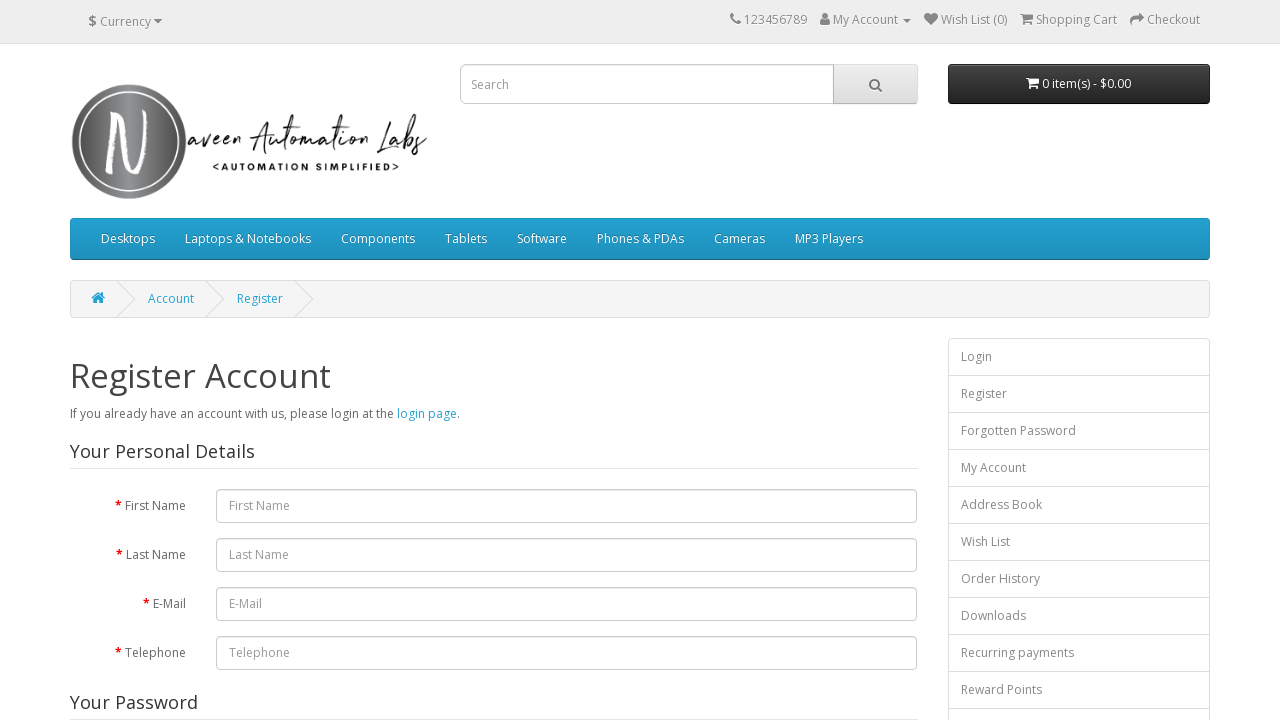

Entered 'Sharma' in firstname field after page refresh on input[name='firstname']
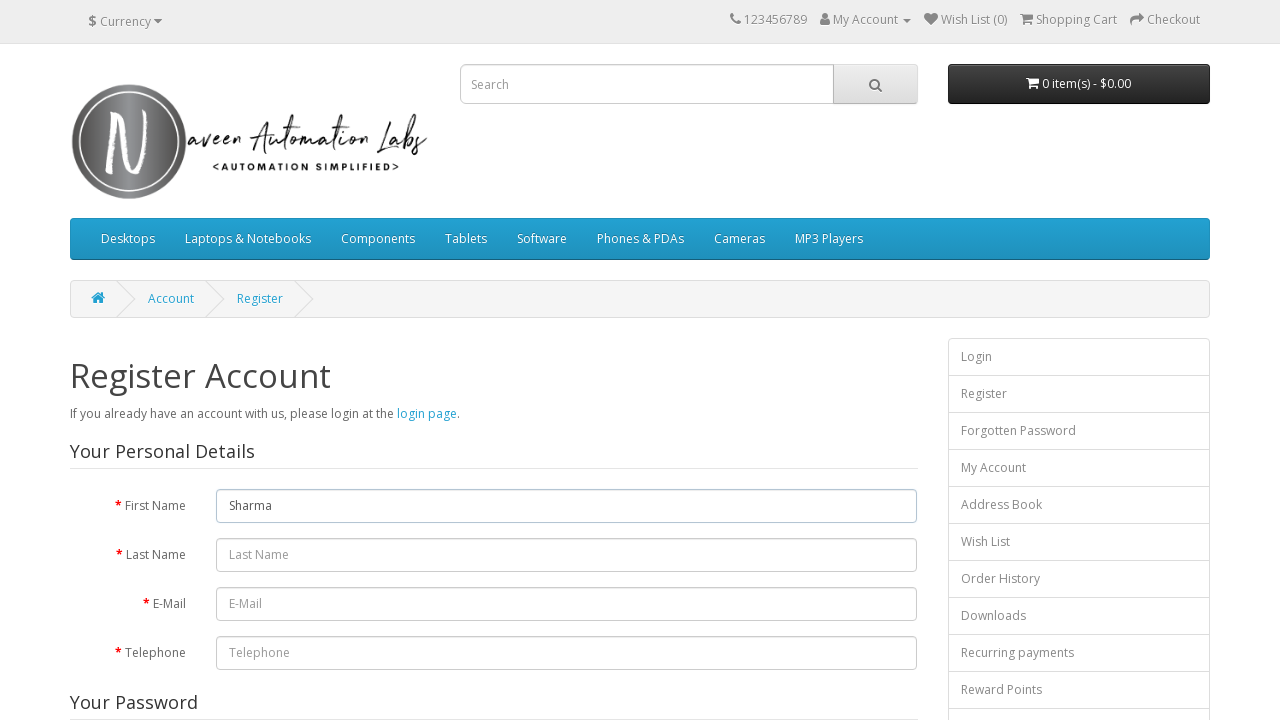

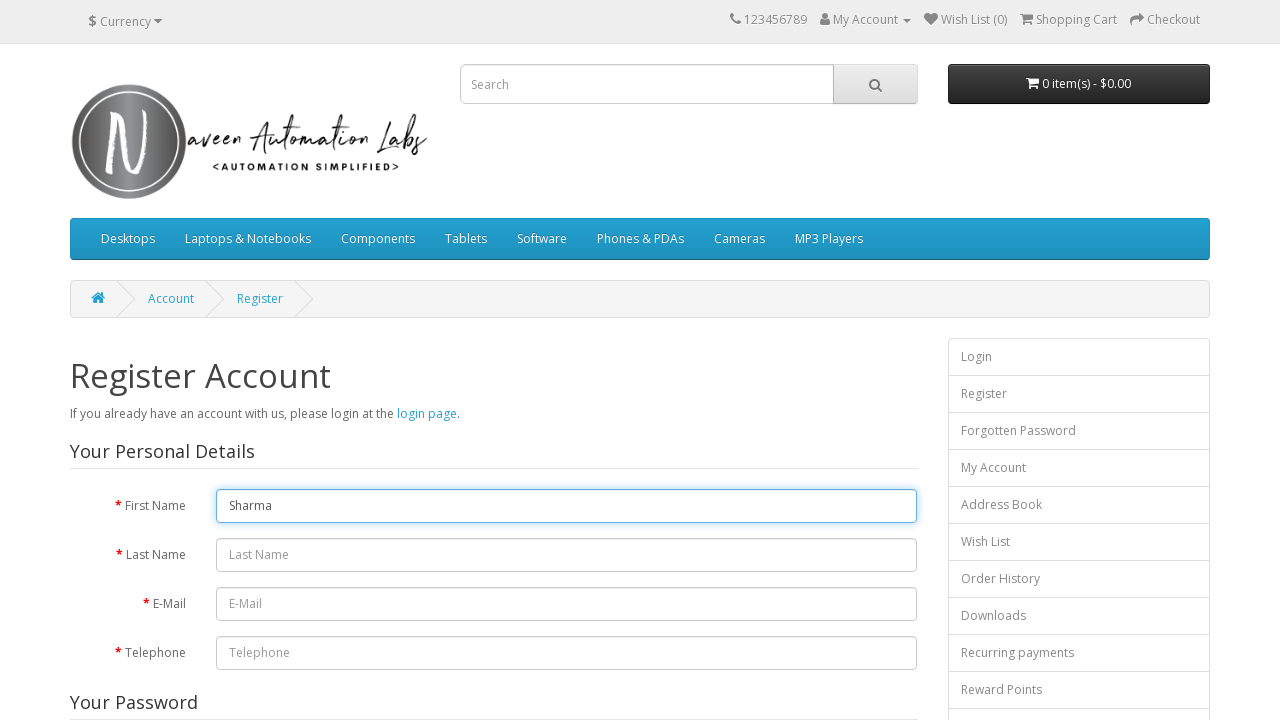